Tests redirect functionality by clicking a redirect link, then clicking various HTTP status code links (200, 301, 404, 500) and navigating back after each one.

Starting URL: https://the-internet.herokuapp.com/redirector

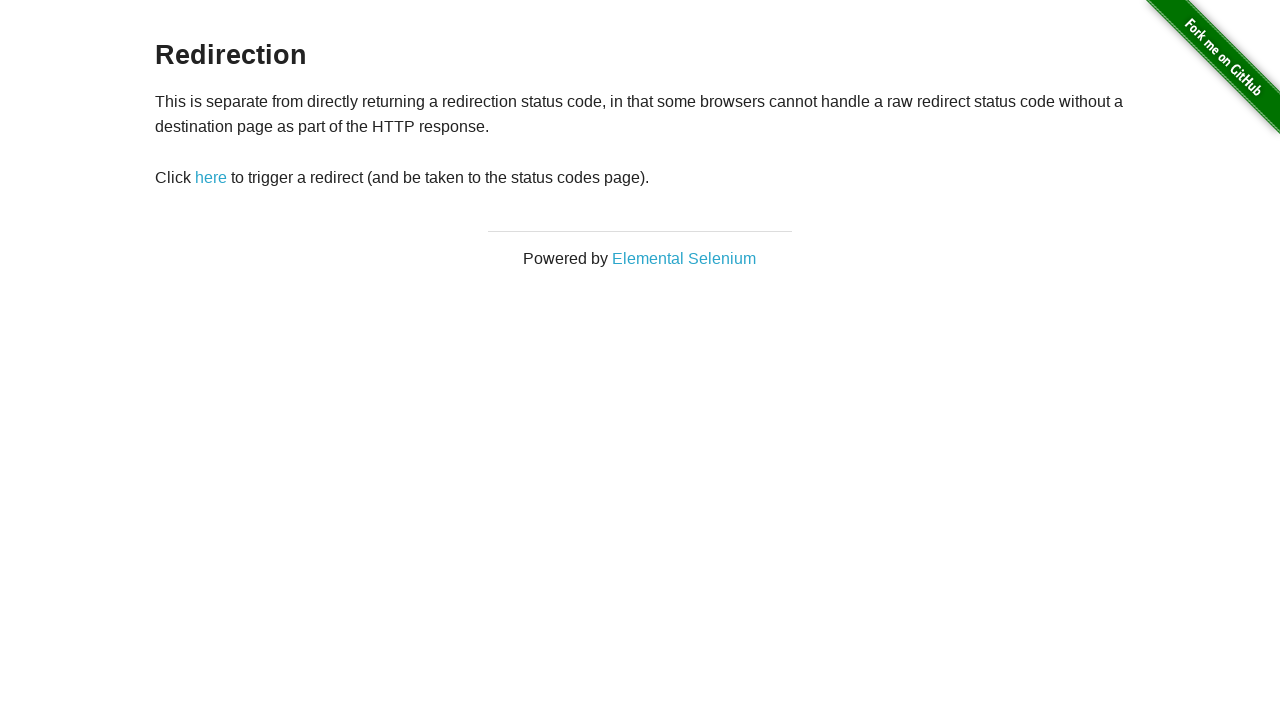

Clicked 'here' link to trigger redirect at (211, 178) on xpath=//a[.='here']
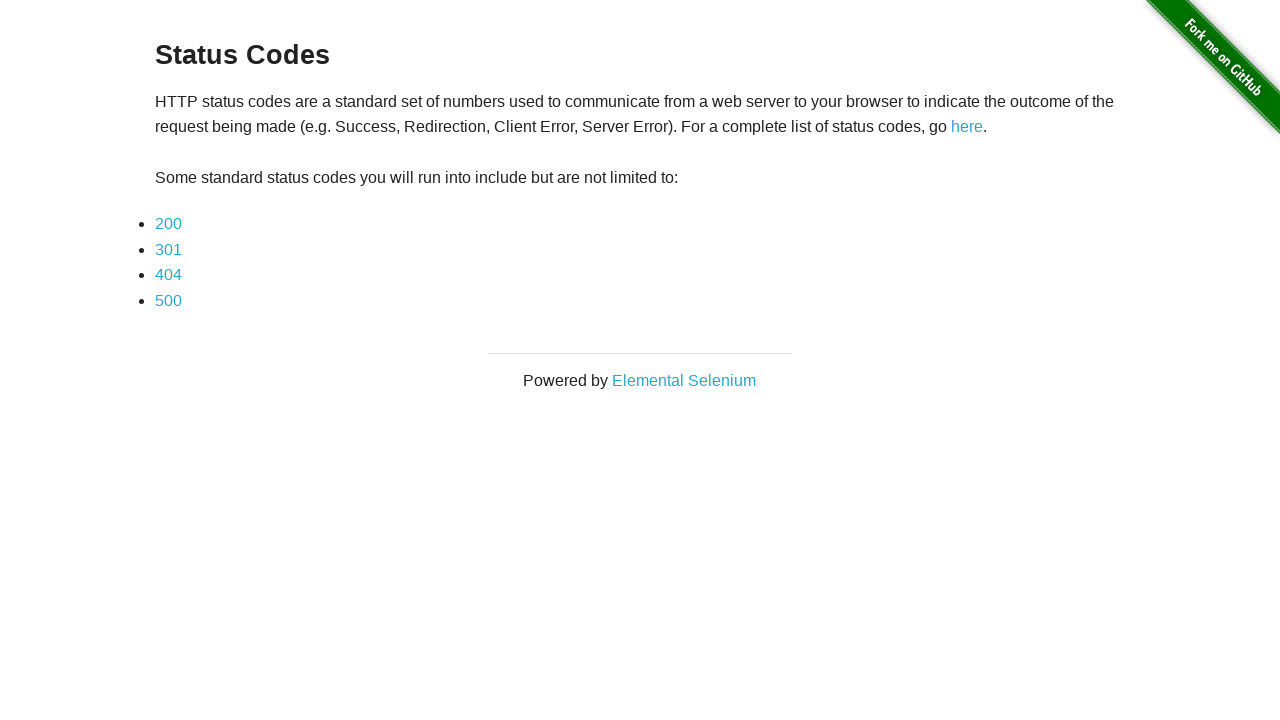

Page finished loading after redirect
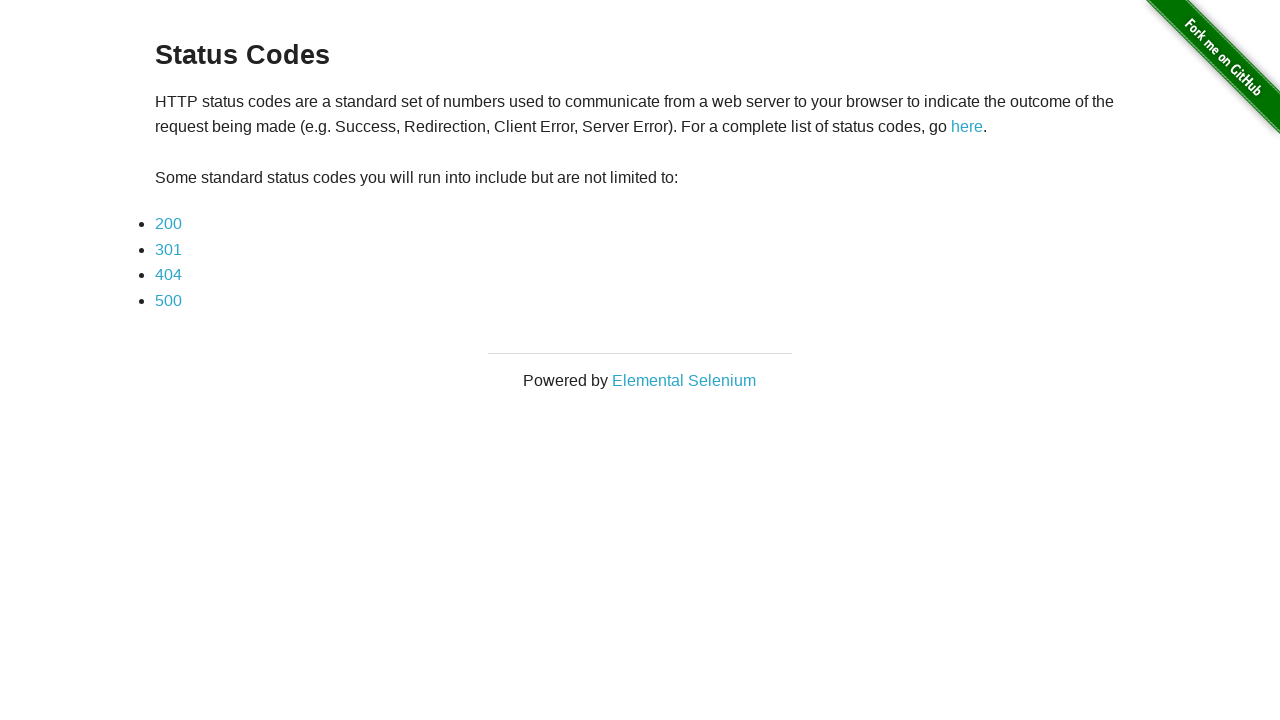

Clicked HTTP 200 status code link at (168, 224) on xpath=//a[.='200']
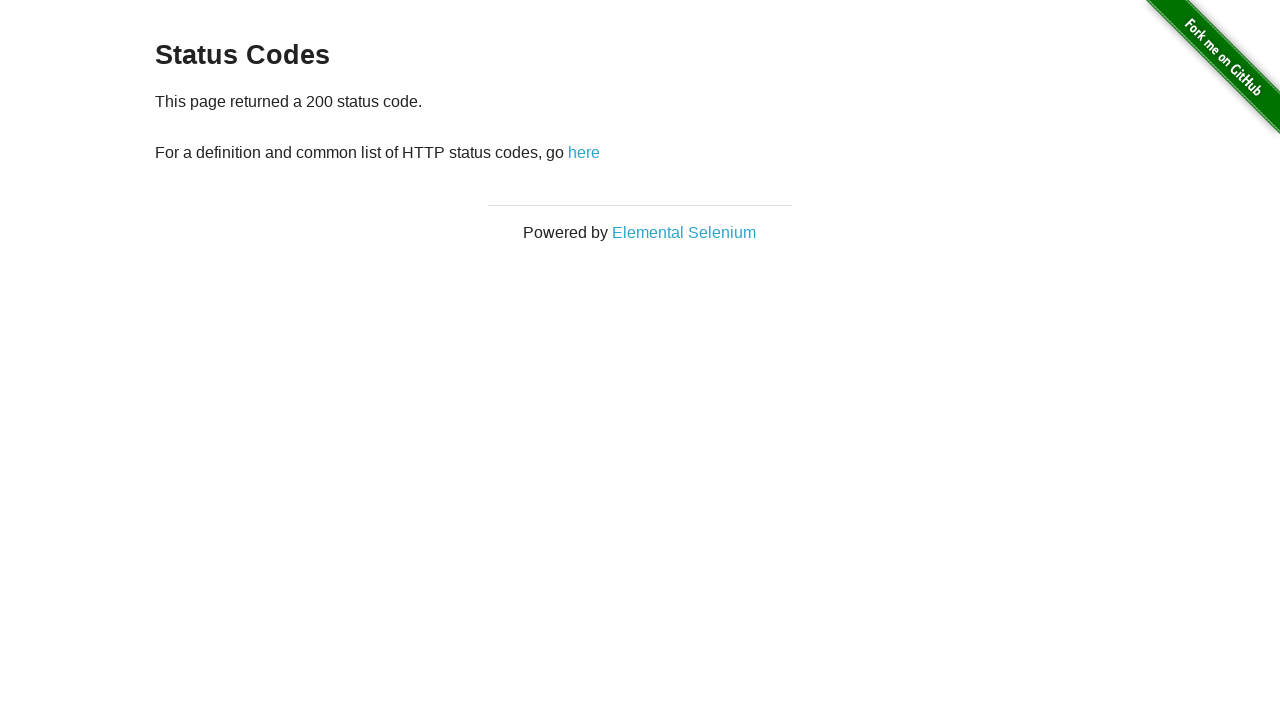

Page finished loading after HTTP 200 link
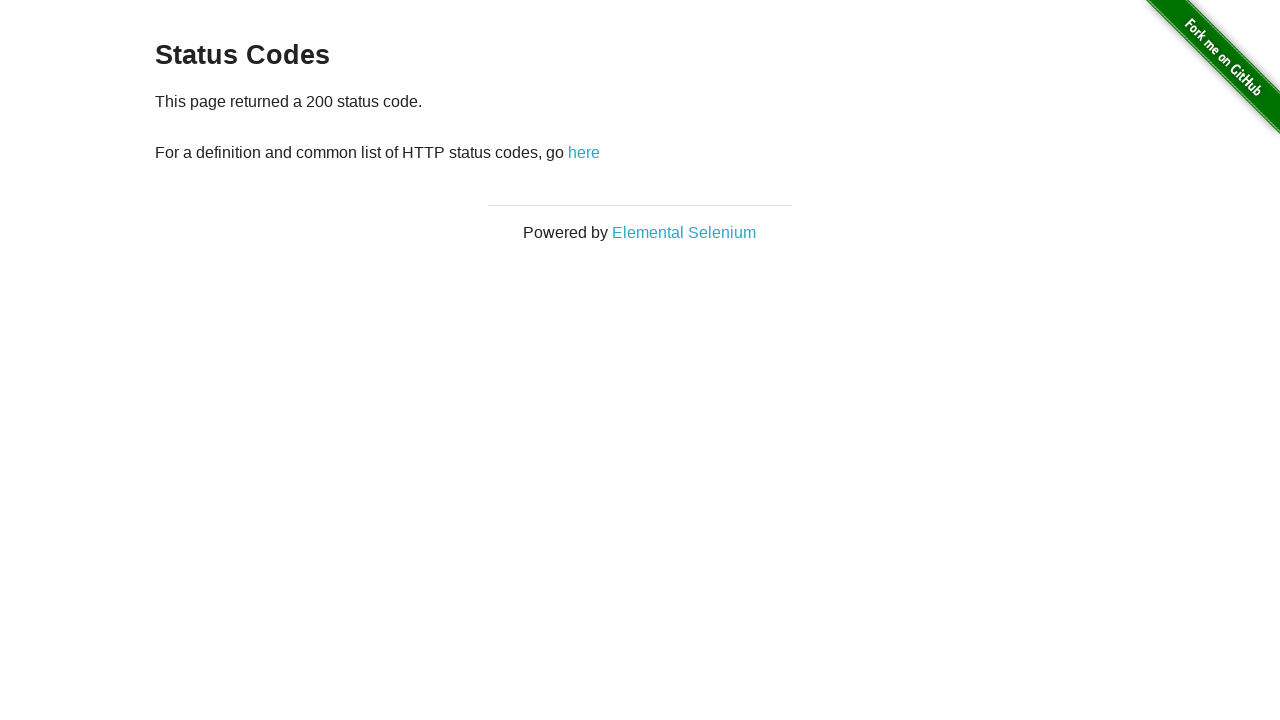

Navigated back from HTTP 200 page
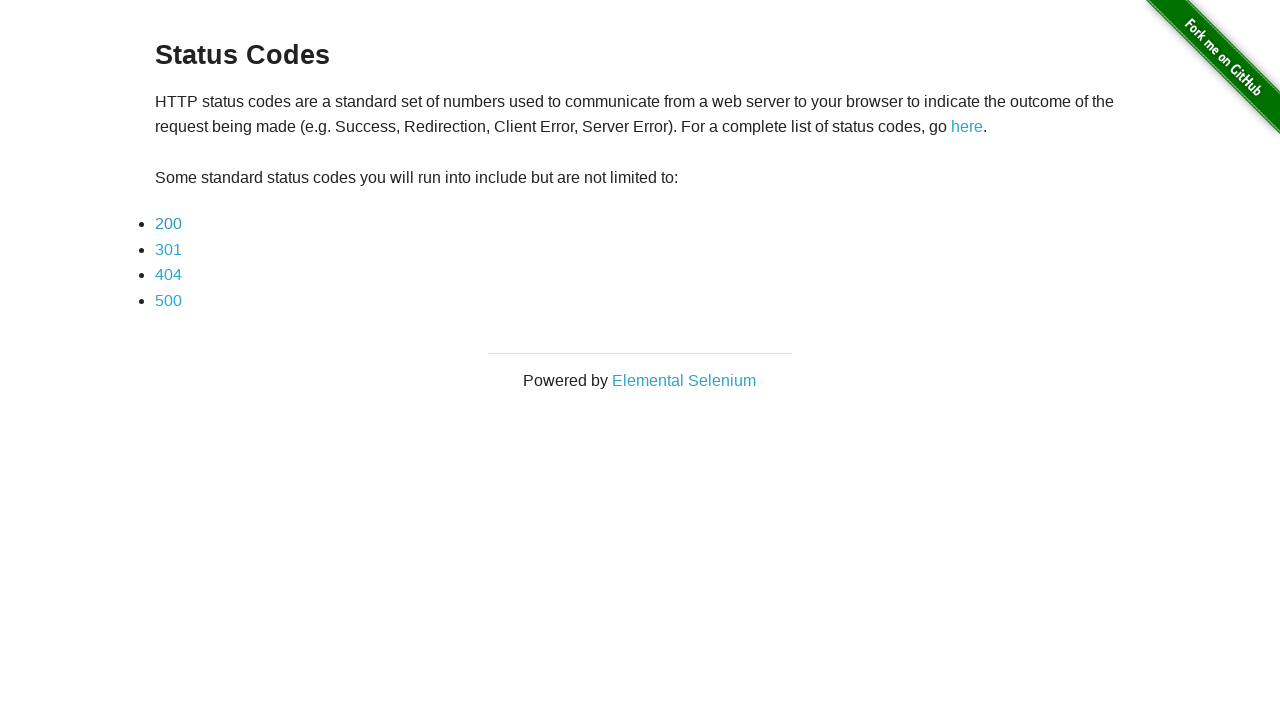

Page finished loading after navigating back
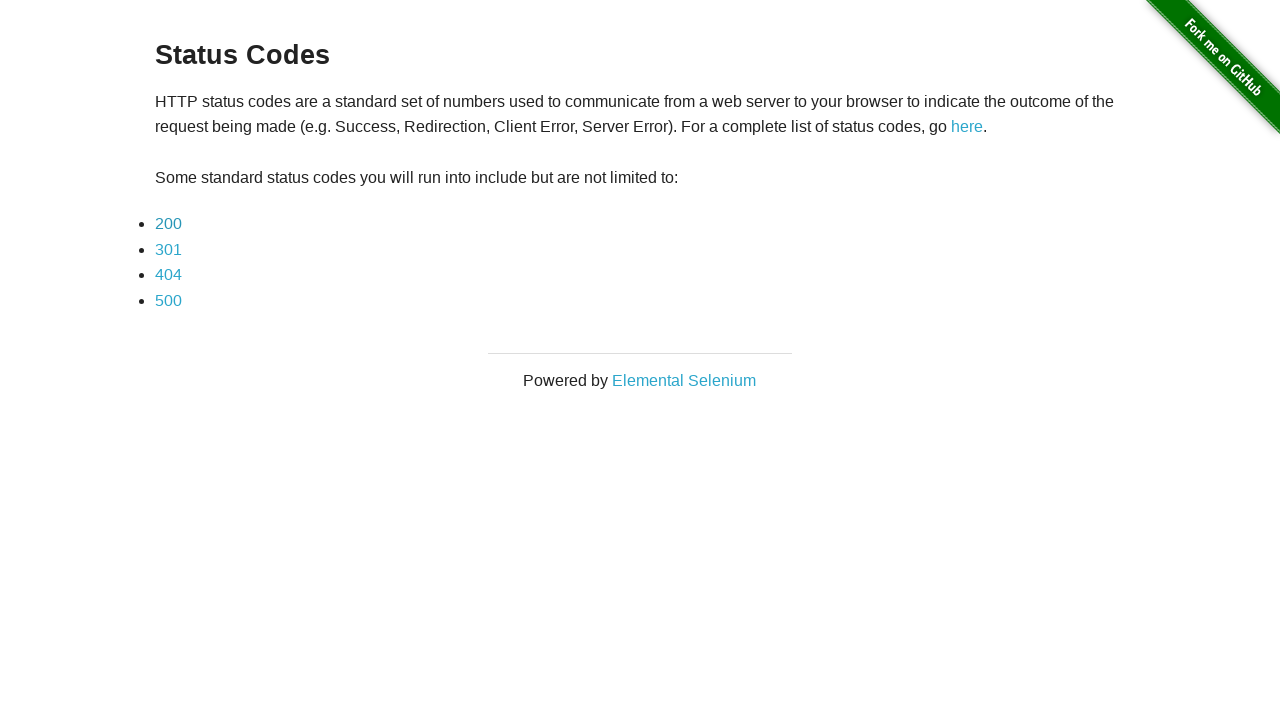

Clicked HTTP 301 status code link at (168, 249) on xpath=//a[.='301']
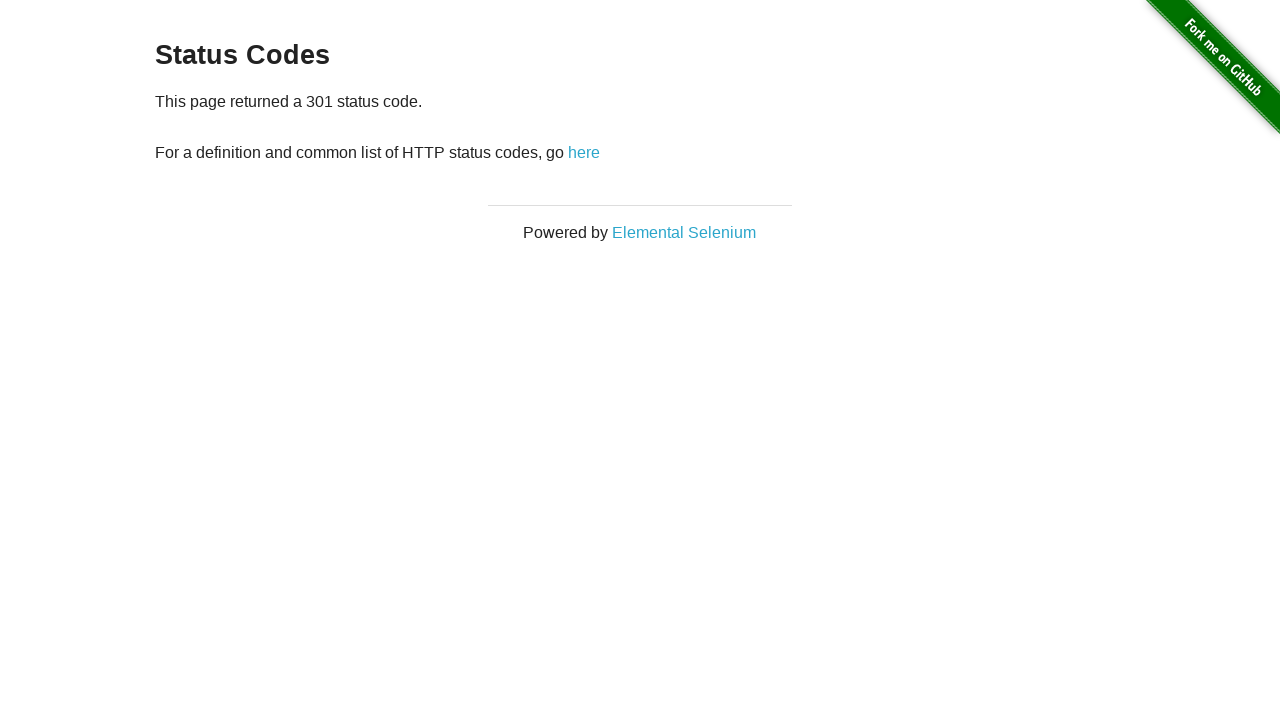

Page finished loading after HTTP 301 link
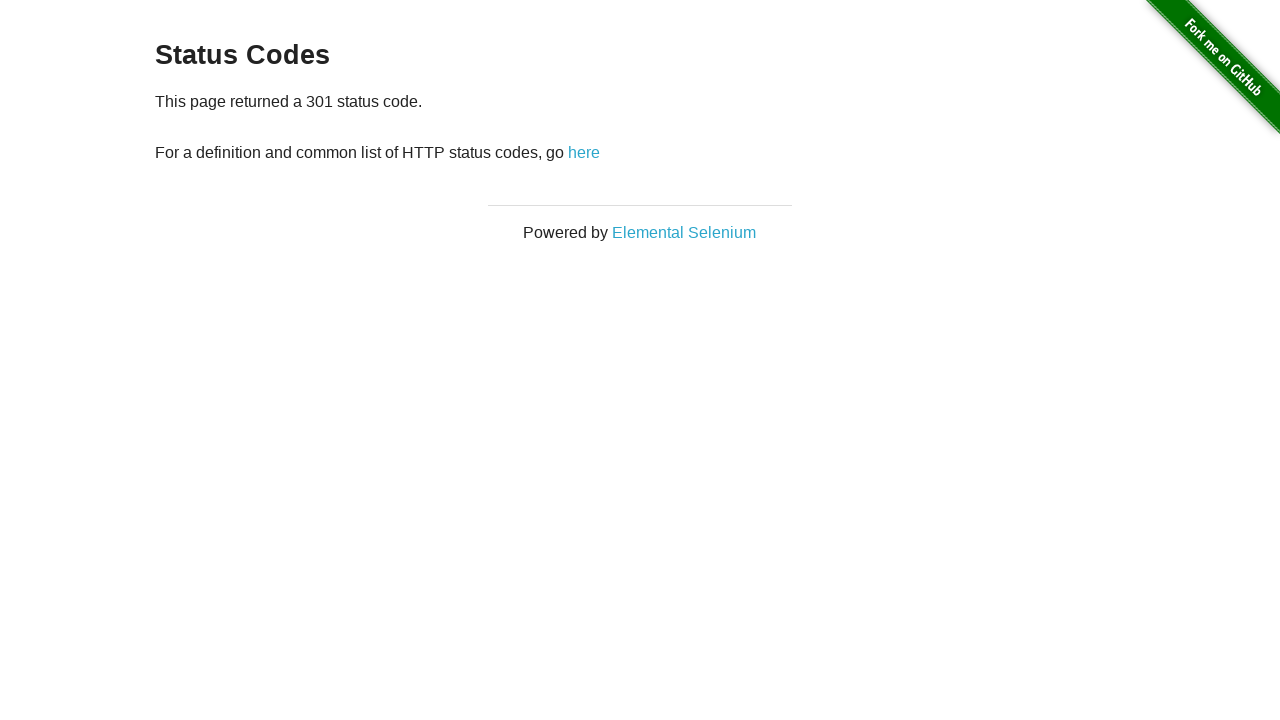

Navigated back from HTTP 301 page
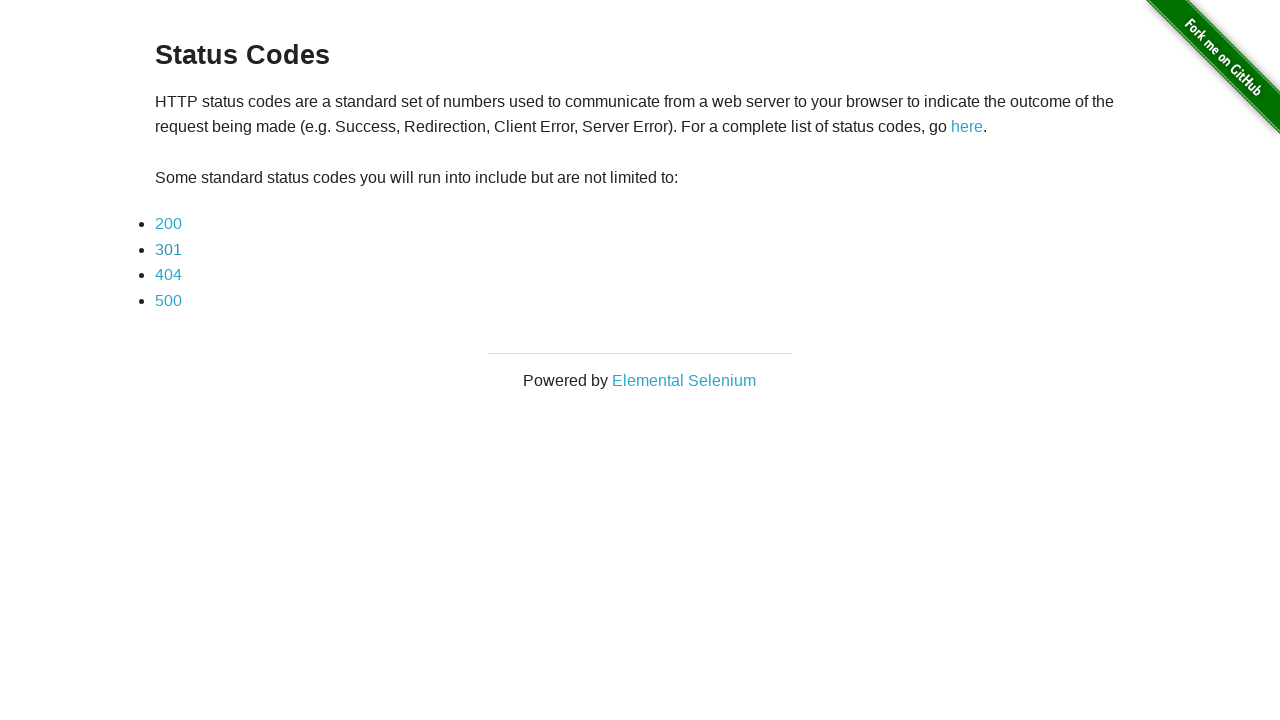

Page finished loading after navigating back
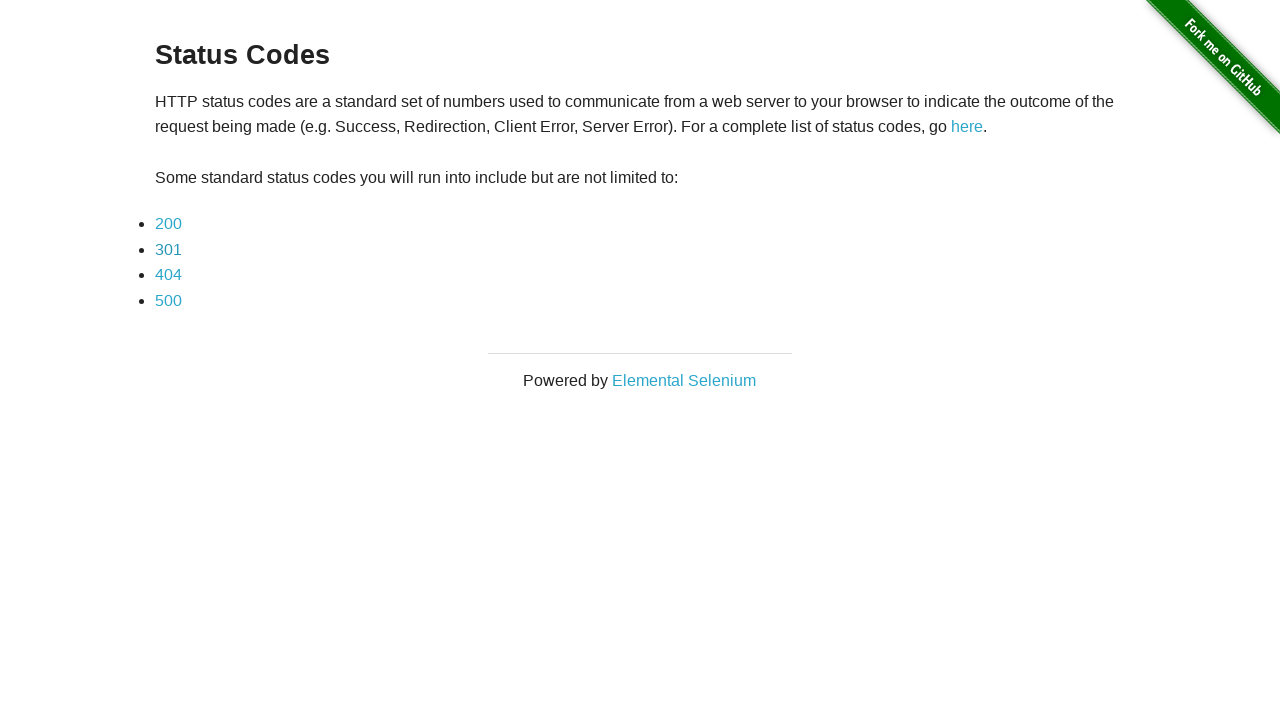

Clicked HTTP 404 status code link at (168, 275) on xpath=//a[.='404']
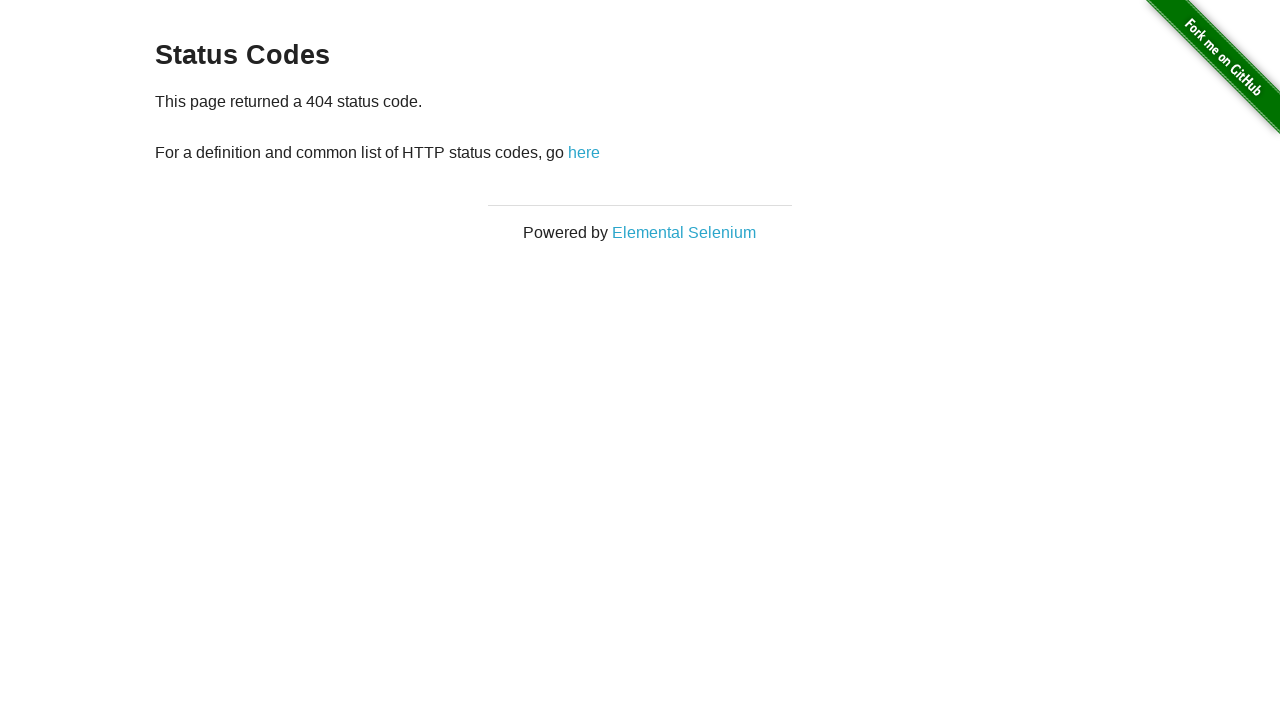

Page finished loading after HTTP 404 link
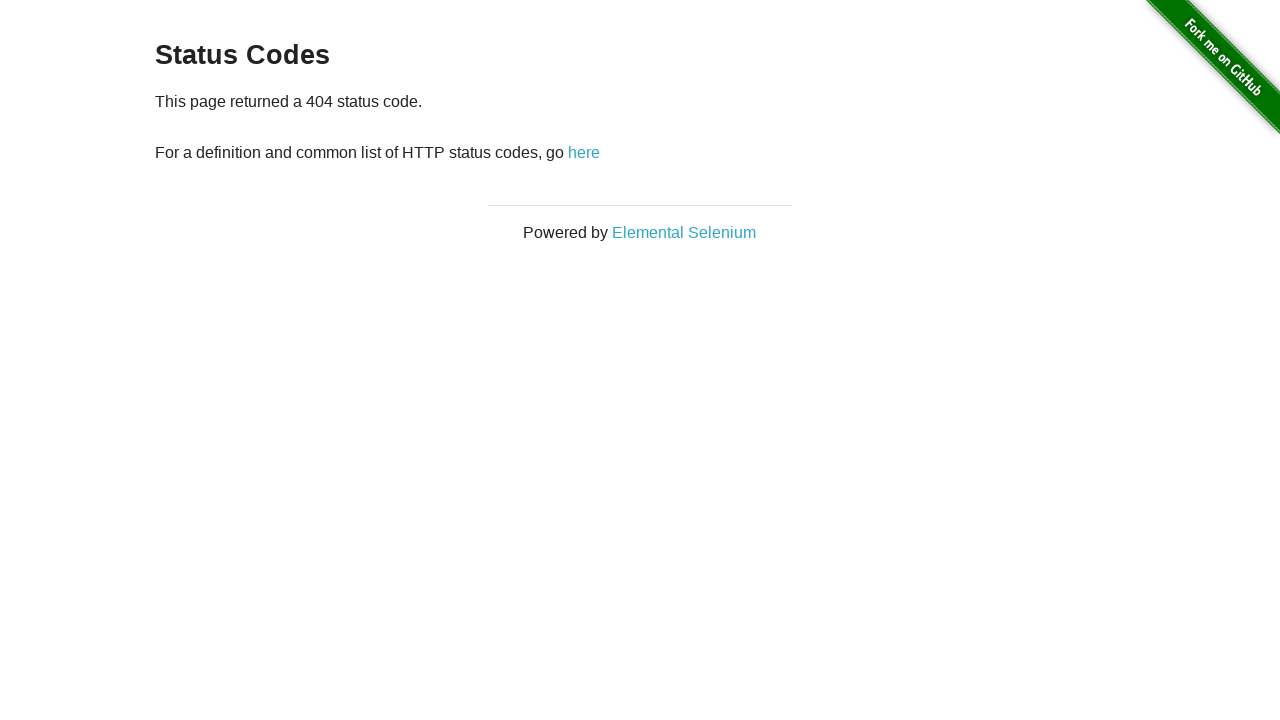

Navigated back from HTTP 404 page
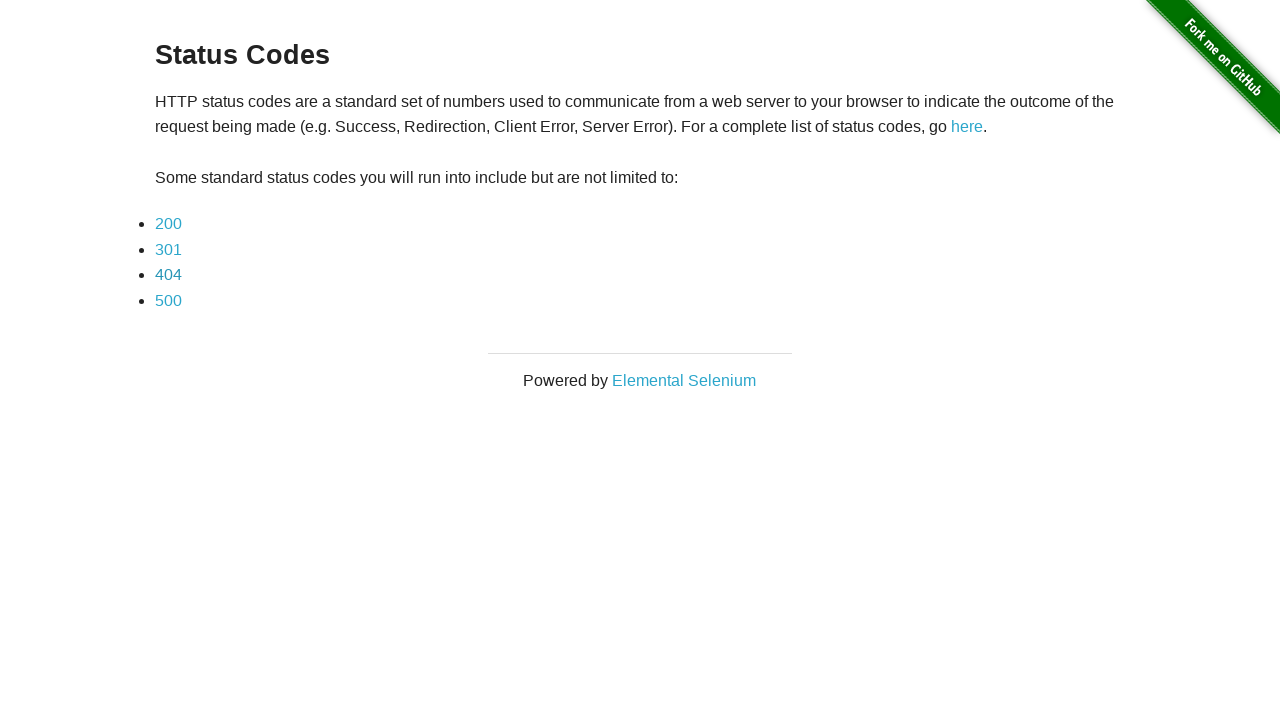

Page finished loading after navigating back
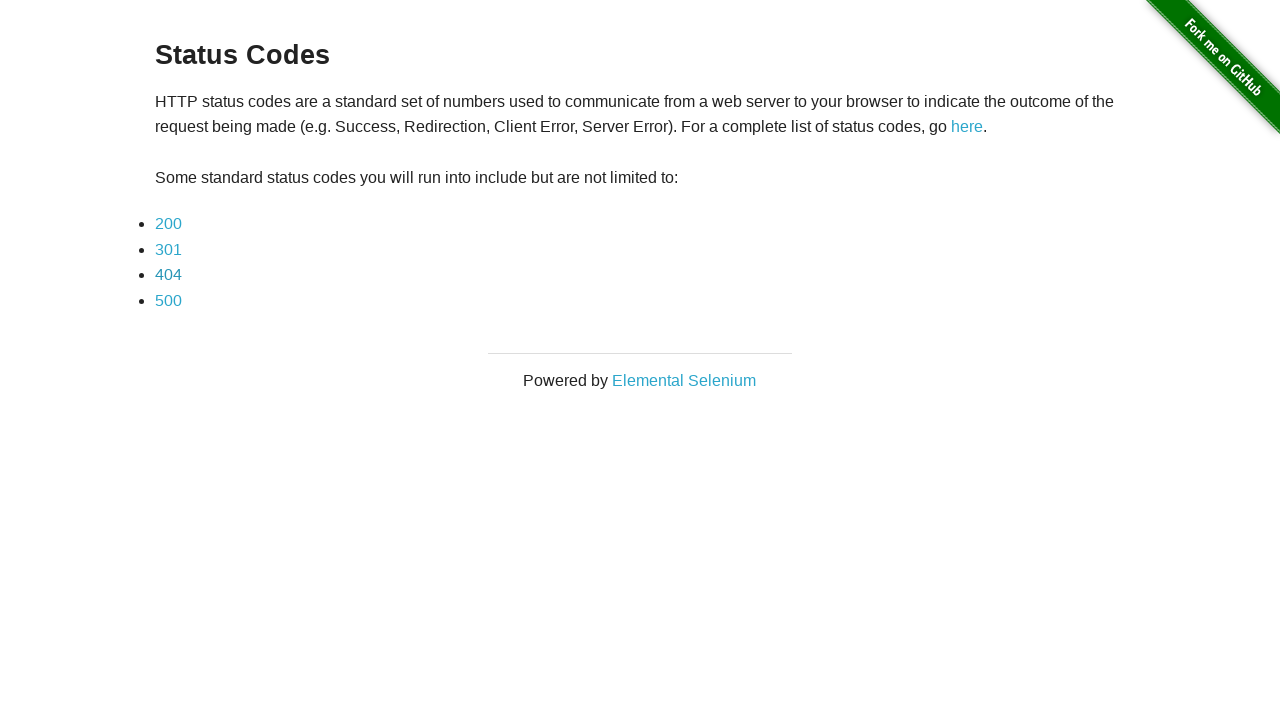

Clicked HTTP 500 status code link at (168, 300) on xpath=//a[.='500']
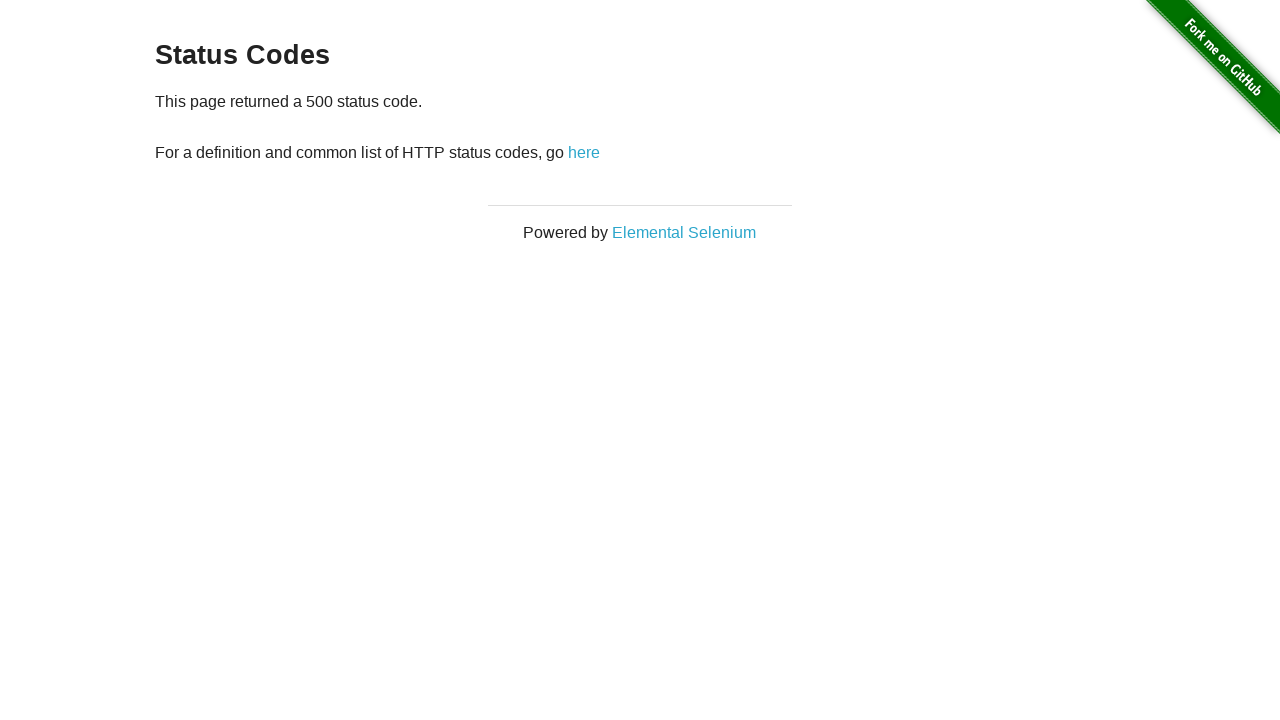

Page finished loading after HTTP 500 link
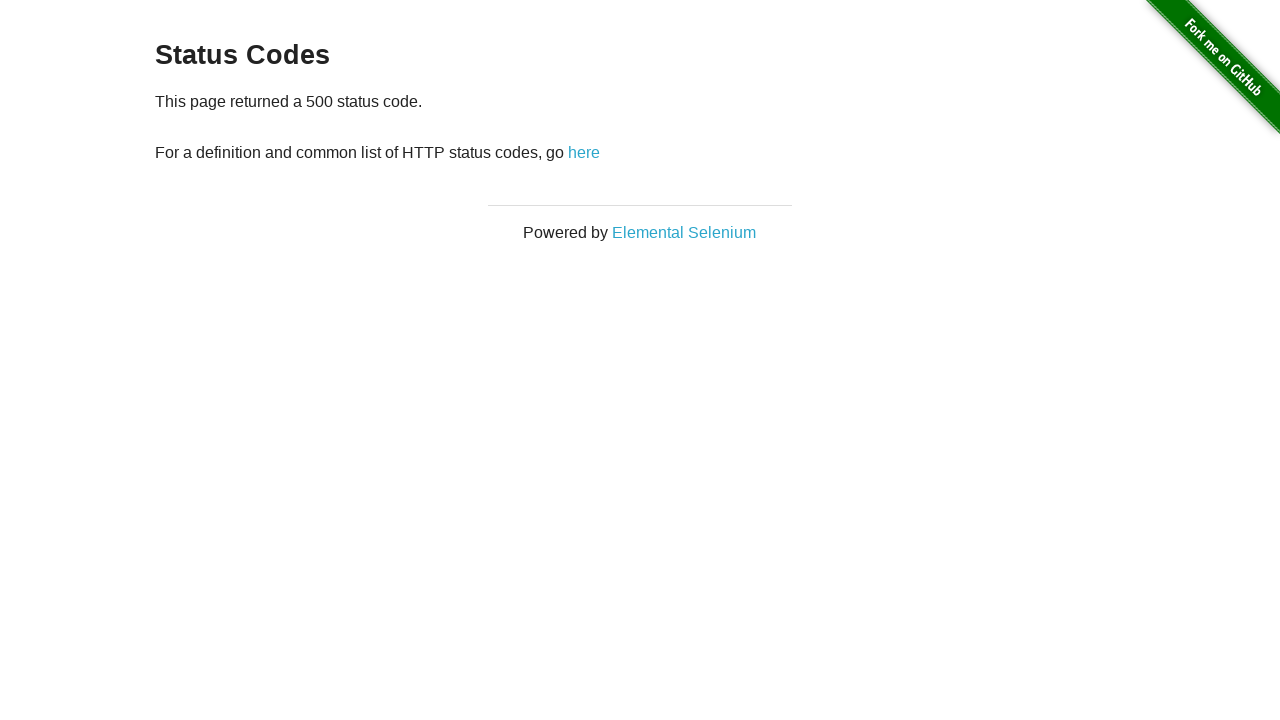

Navigated back from HTTP 500 page
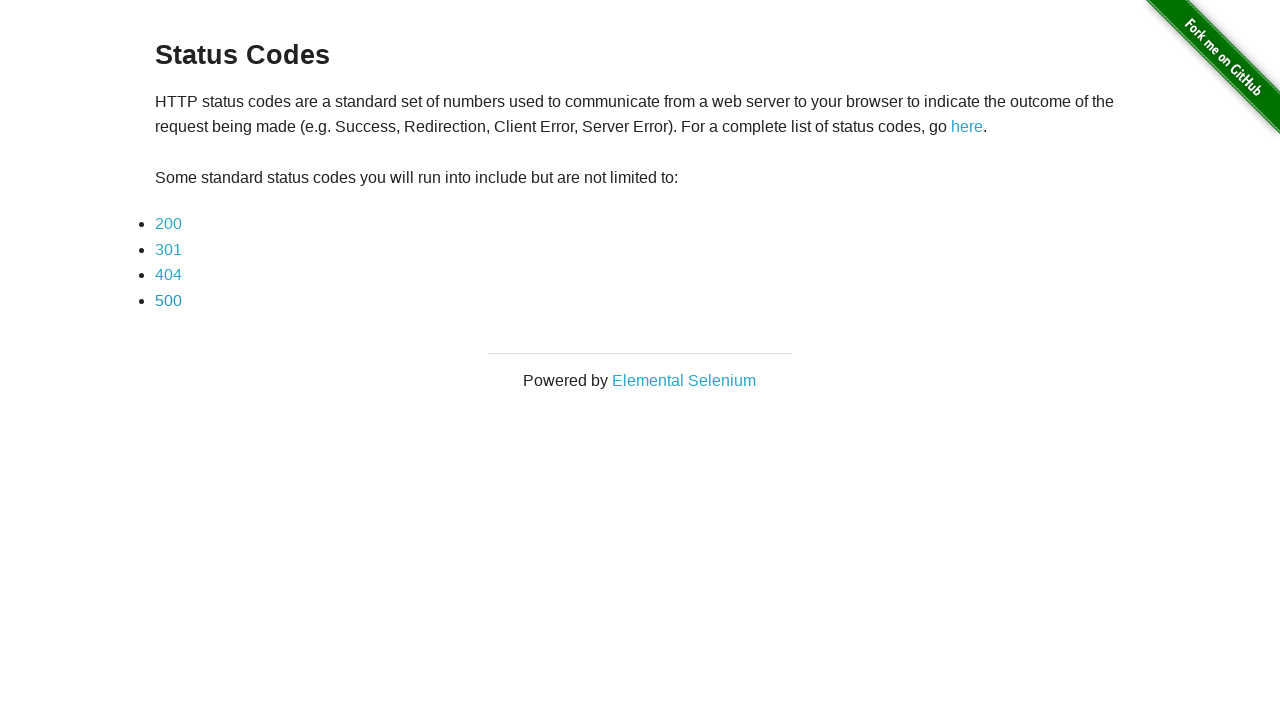

Page finished loading after navigating back
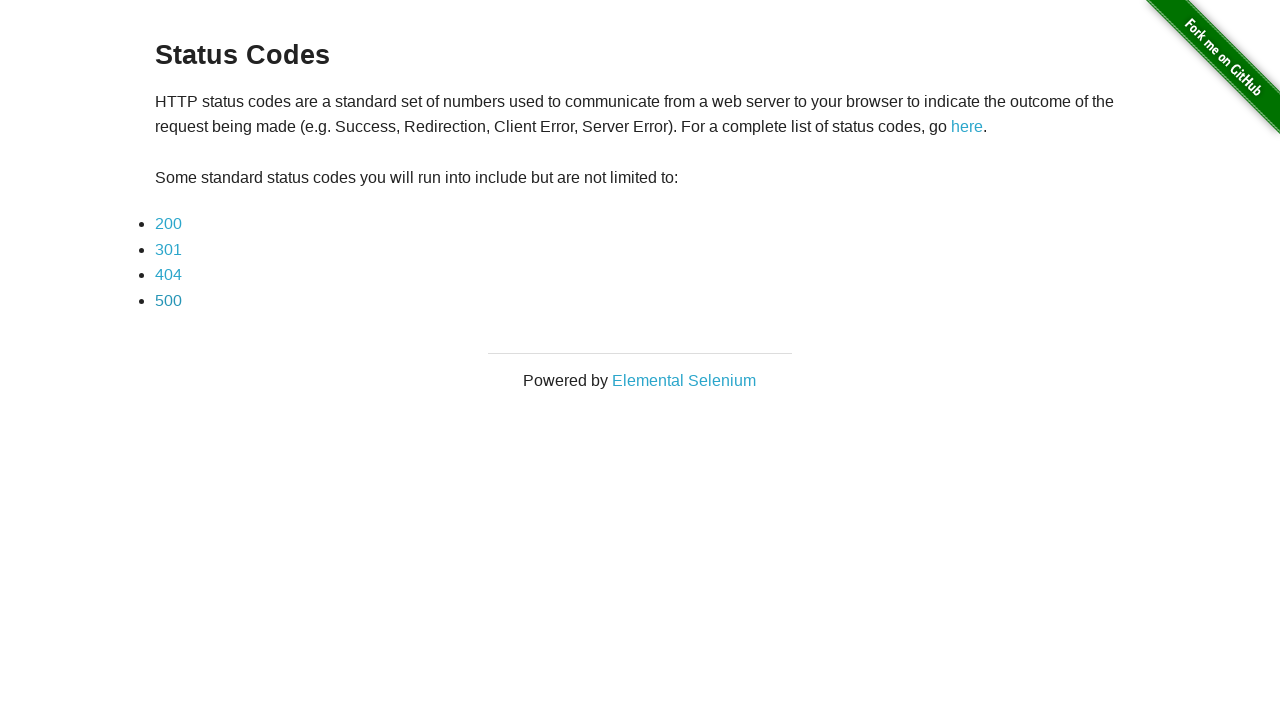

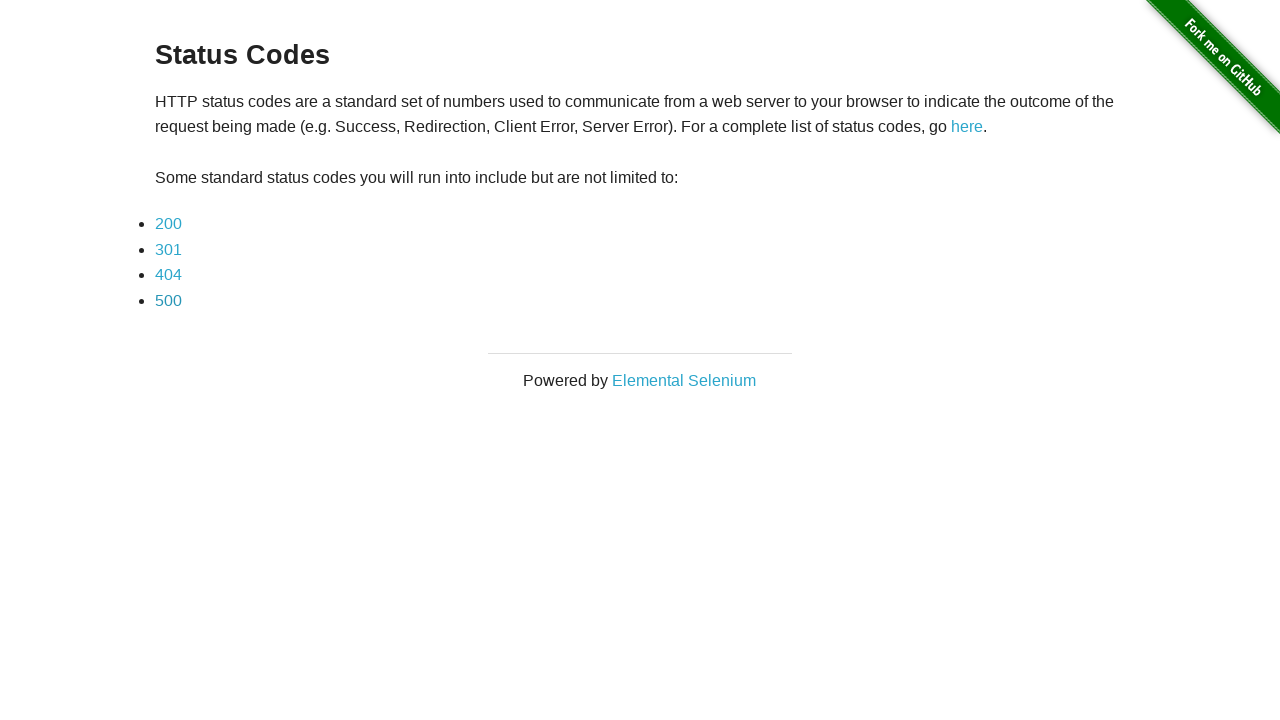